Tests the Yas Island homepage UI layout on desktop viewport size

Starting URL: https://yasisland.ae/

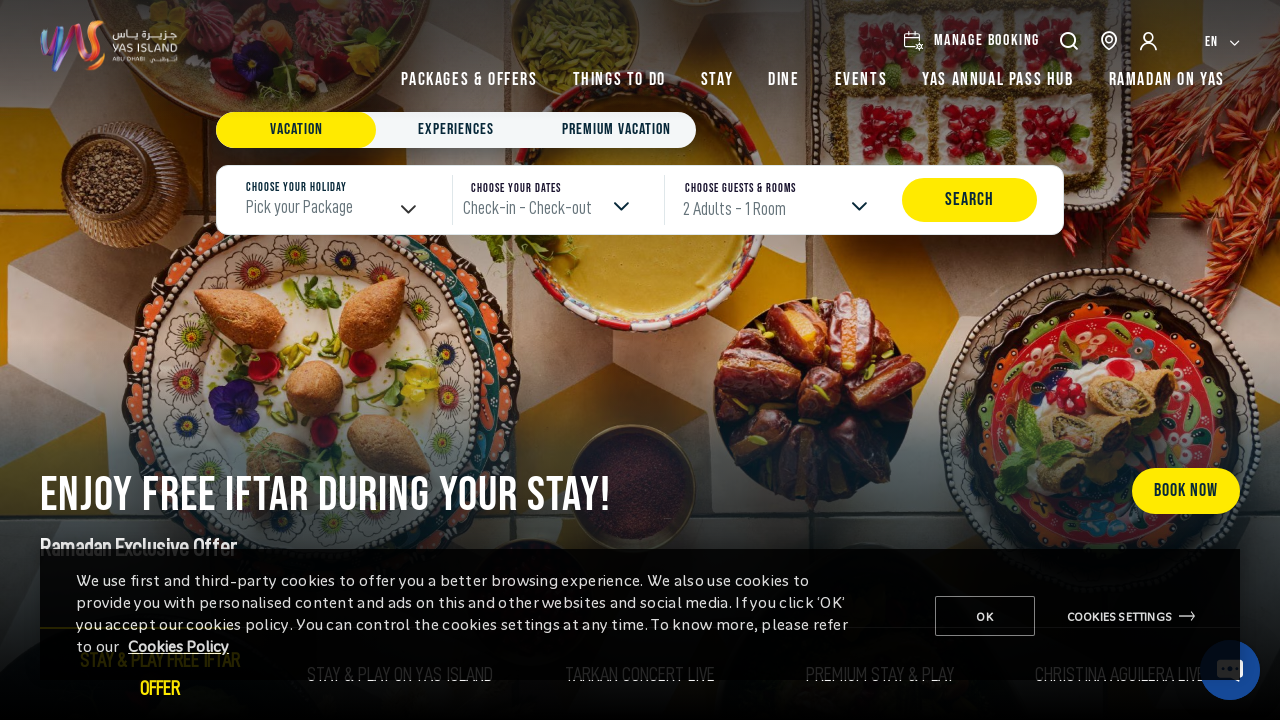

Waited for page to reach networkidle state on Yas Island homepage
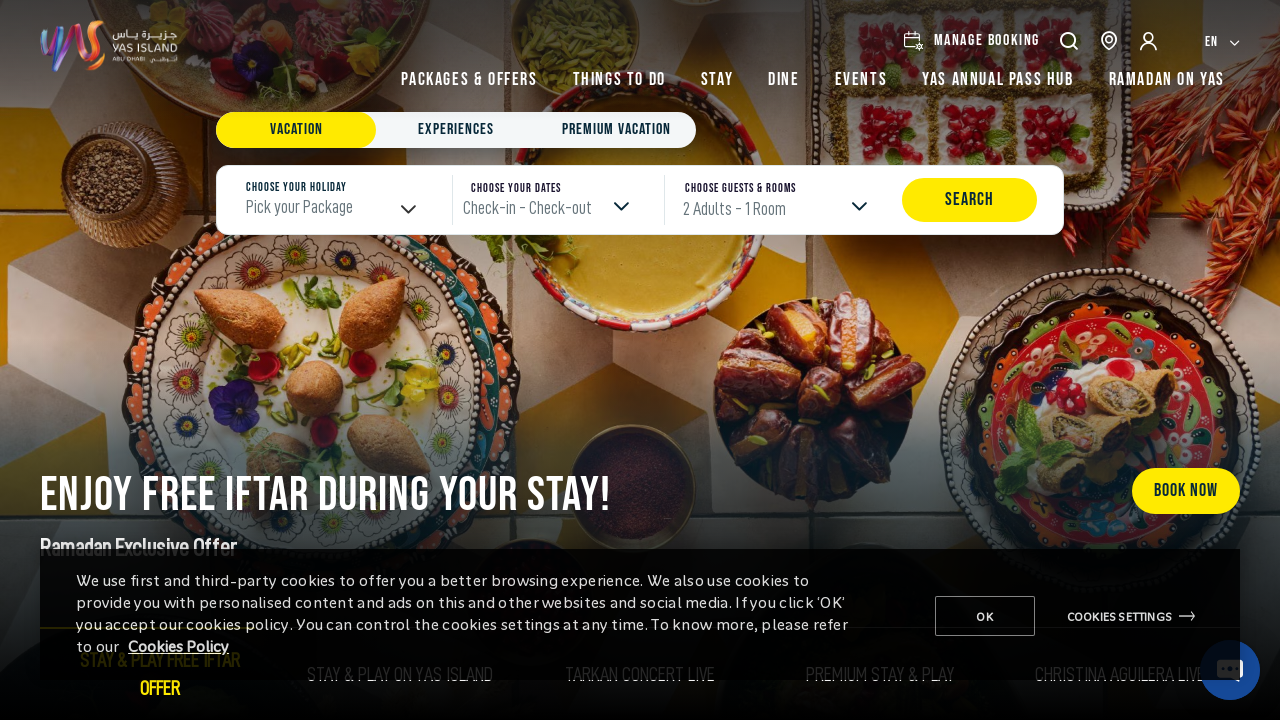

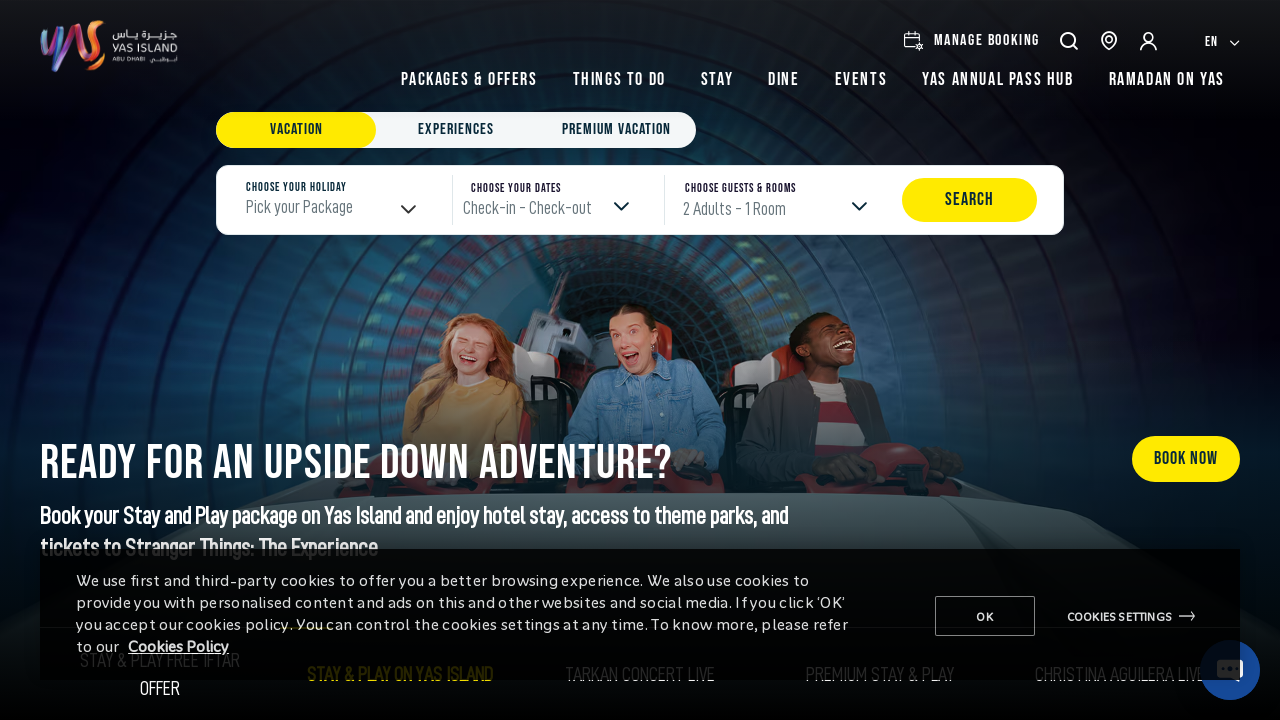